Fills out the complete student registration form on DemoQA with all fields including name, email, gender, phone, date of birth, subjects, hobbies, picture upload, address, and state/city, then verifies the submission modal displays correct data

Starting URL: https://demoqa.com/automation-practice-form

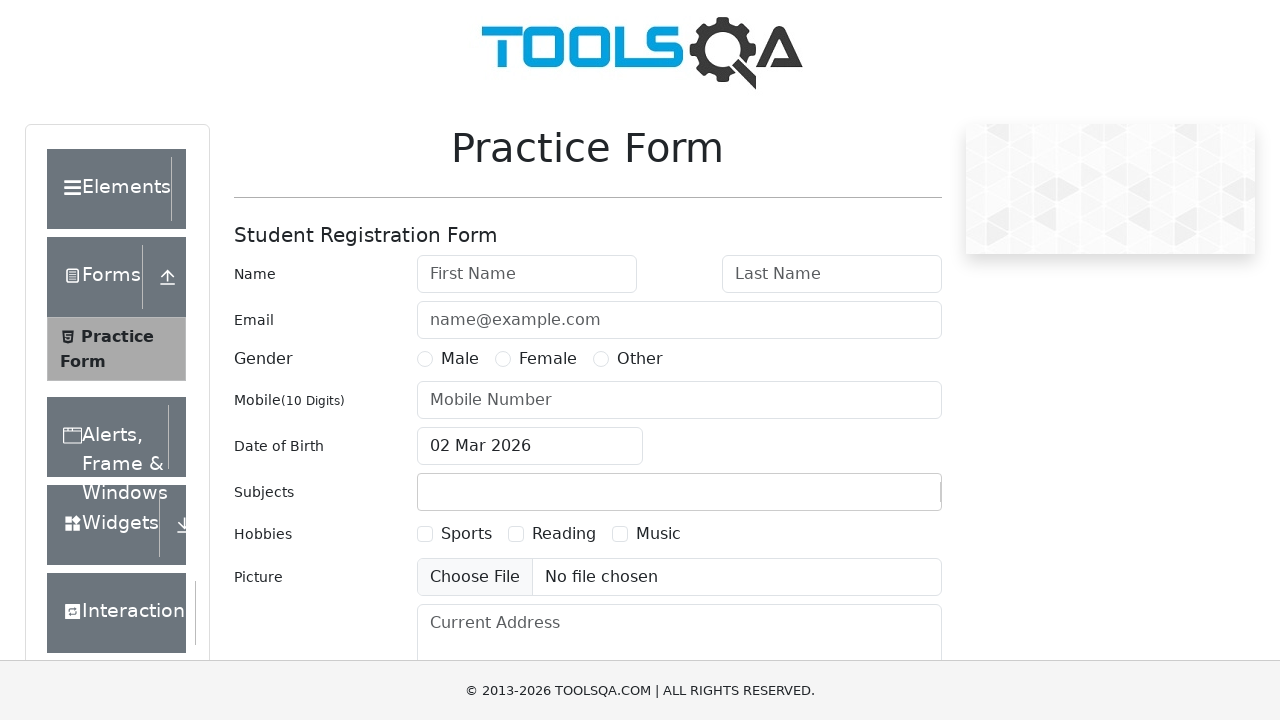

Removed fixed banner ad from page
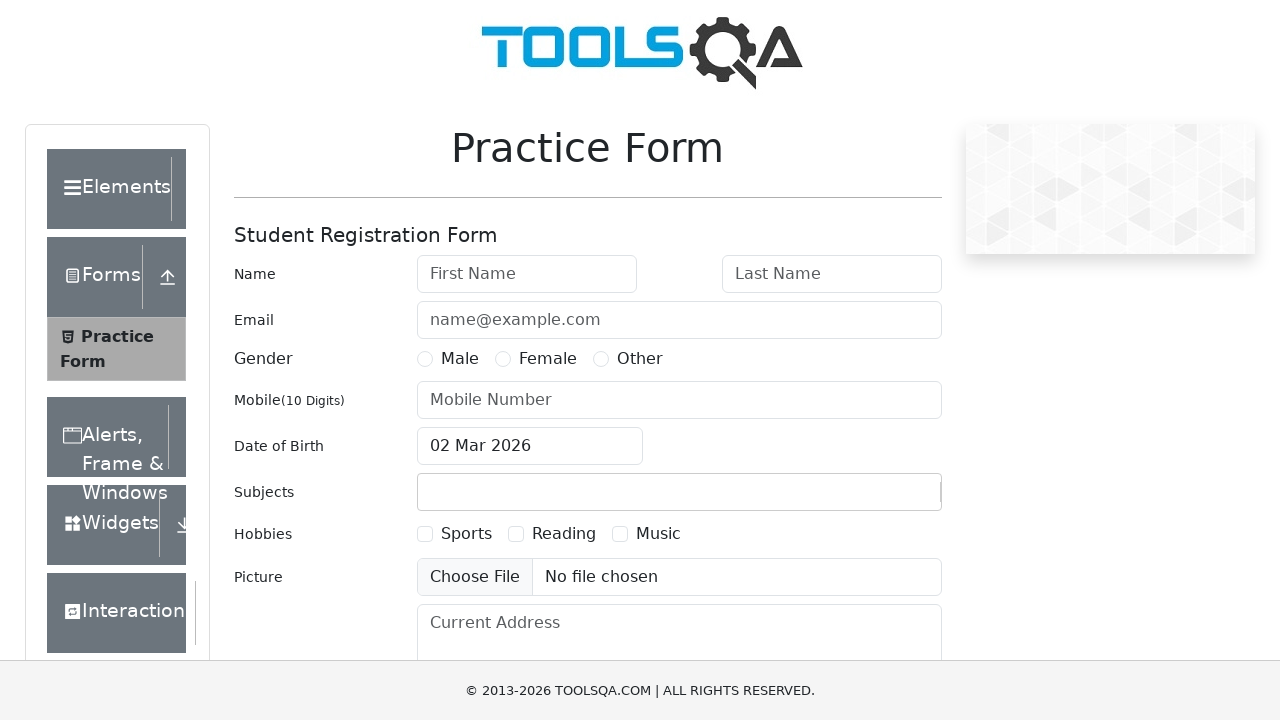

Removed footer element from page
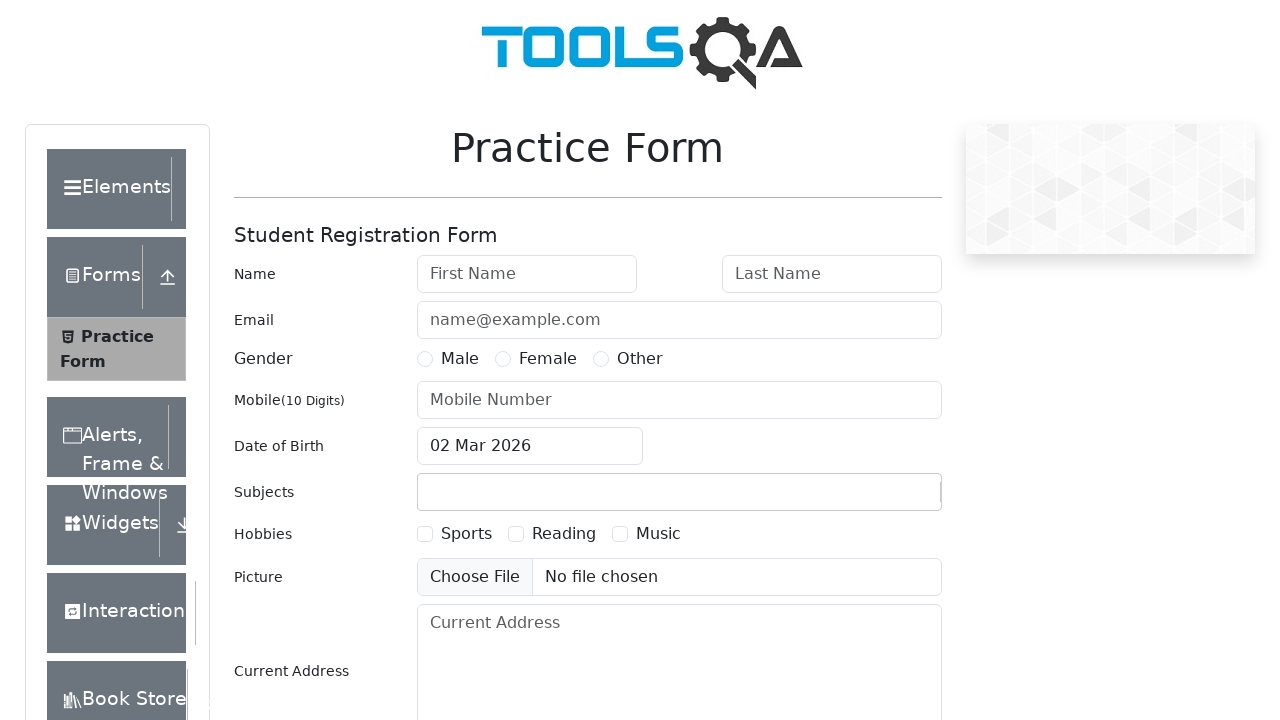

Filled first name field with 'Michael' on #firstName
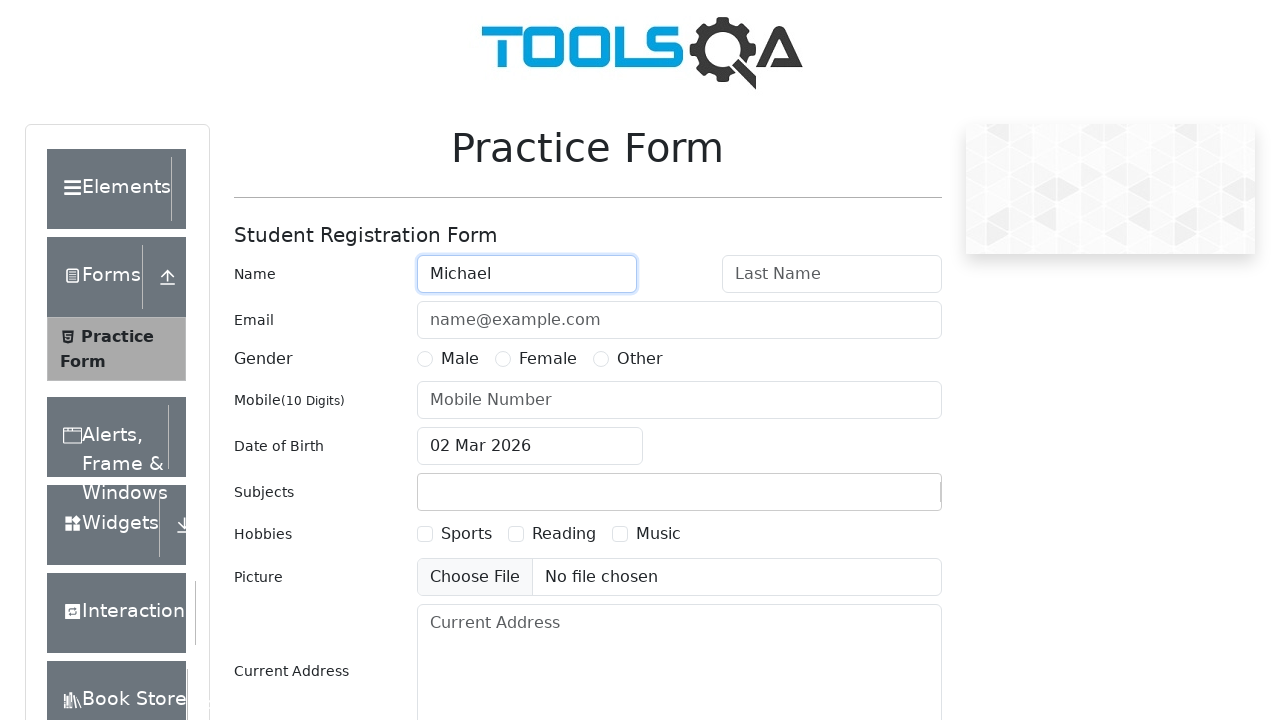

Filled last name field with 'Johnson' on #lastName
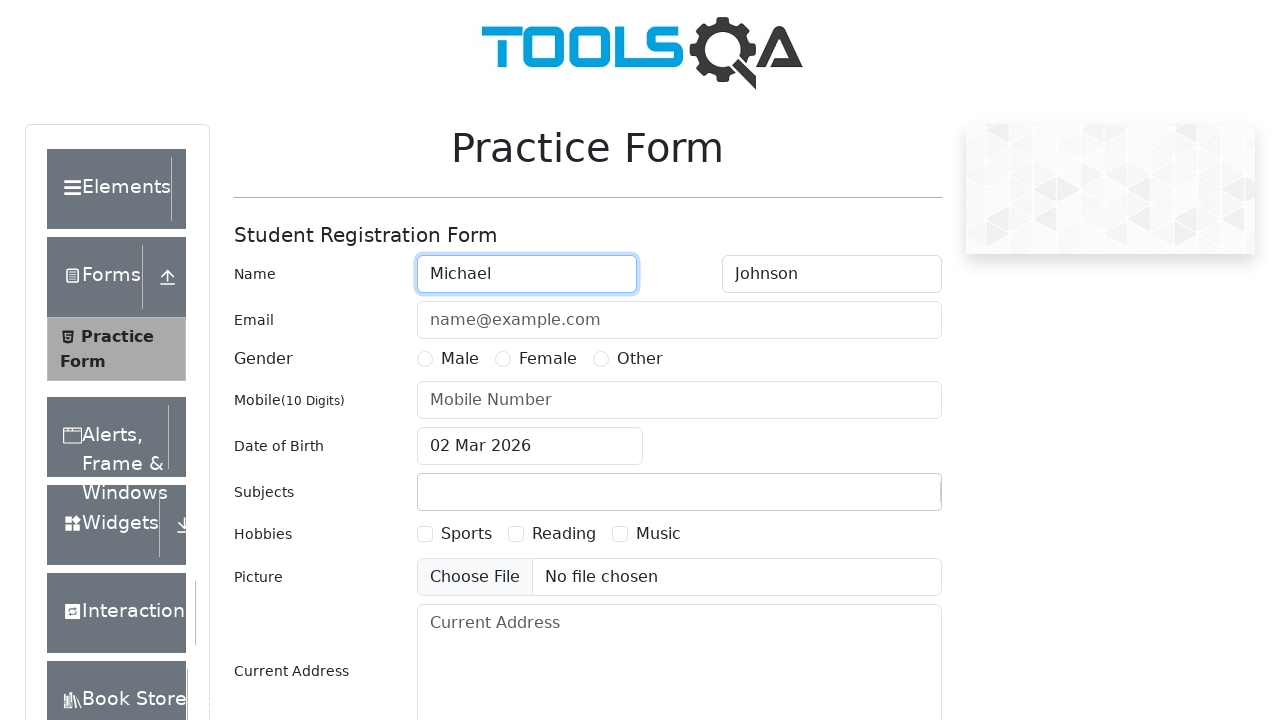

Filled email field with 'michael.johnson@testmail.com' on #userEmail
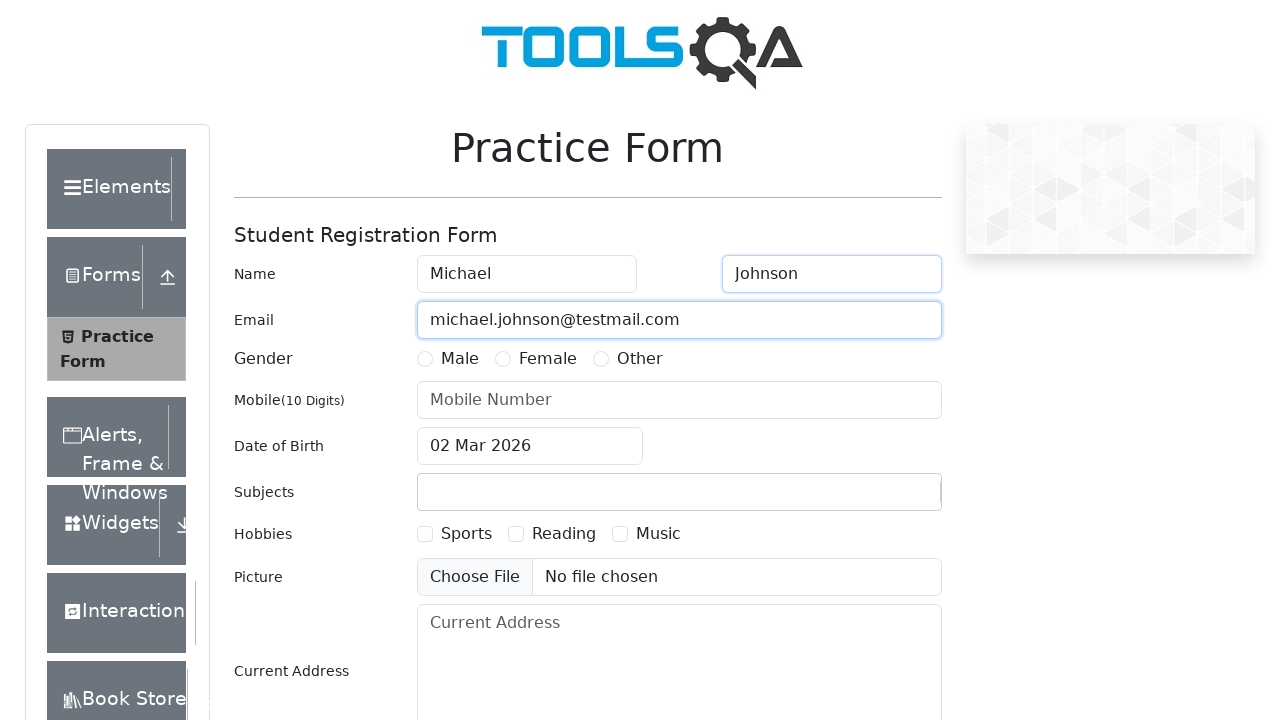

Selected gender 'Male' at (460, 359) on label[for='gender-radio-1']
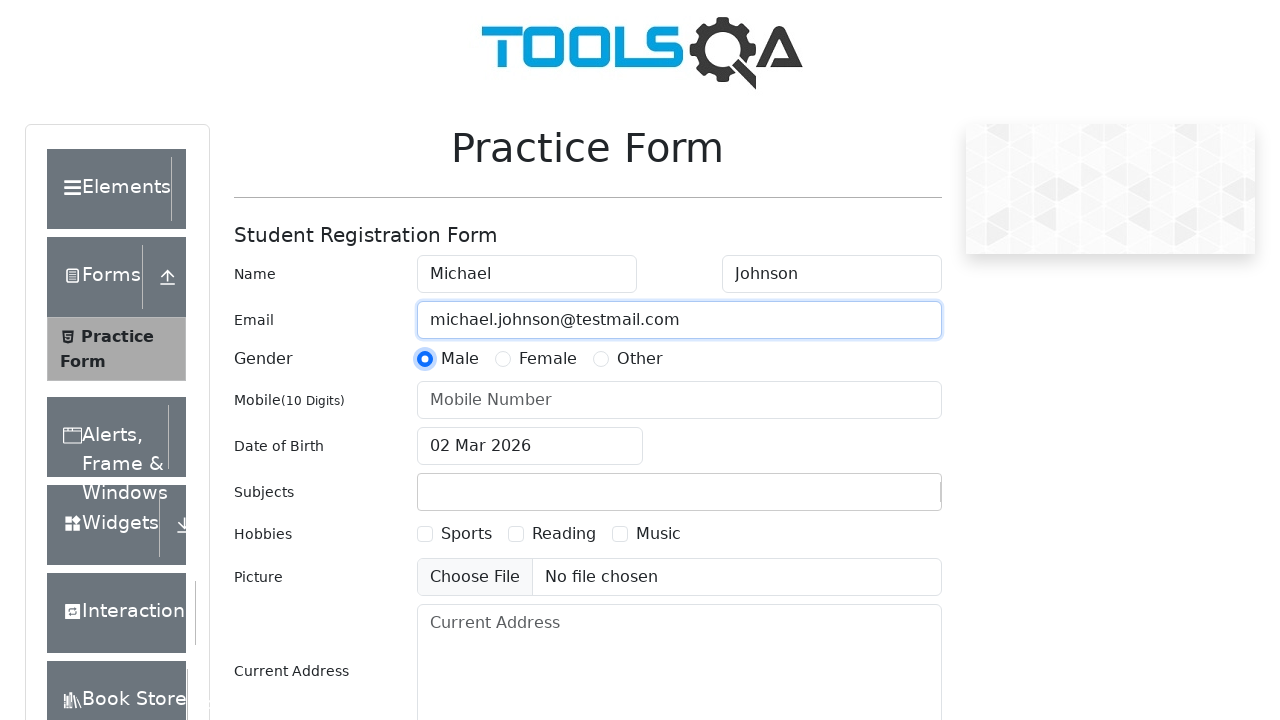

Filled phone number field with '8547123690' on #userNumber
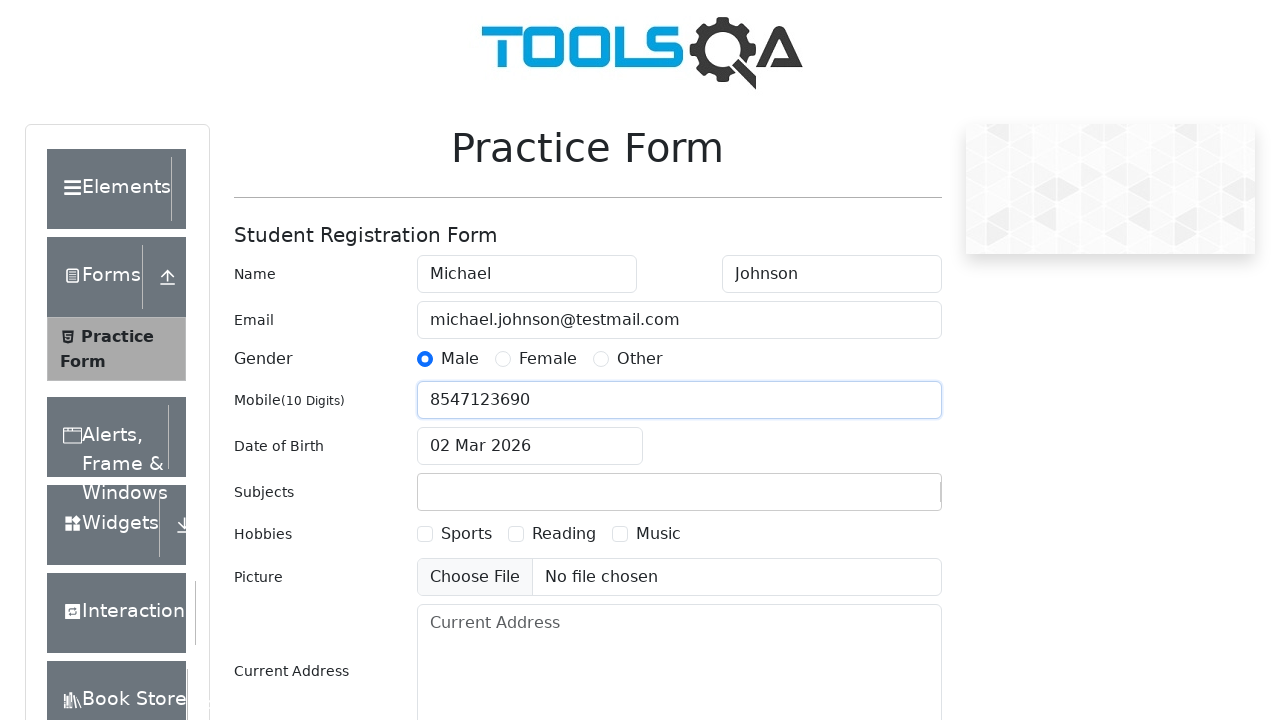

Clicked date of birth input field at (530, 446) on #dateOfBirthInput
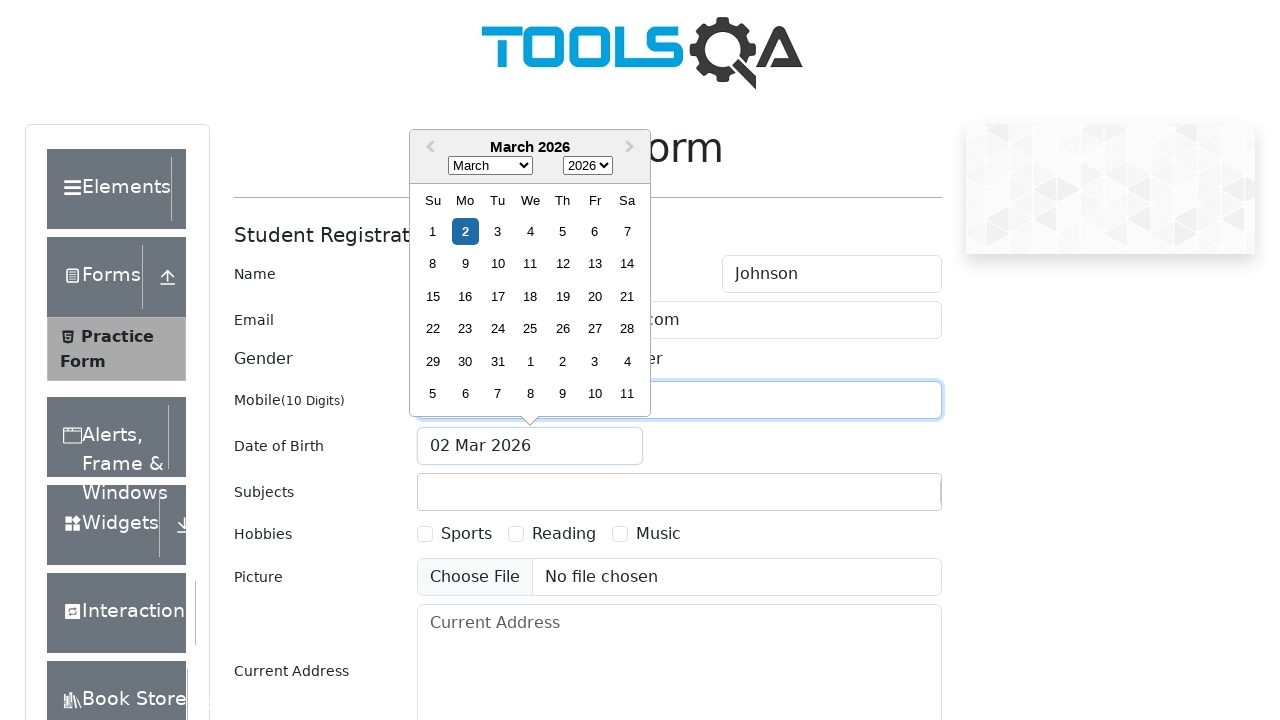

Selected month 'March' from date picker on .react-datepicker__month-select
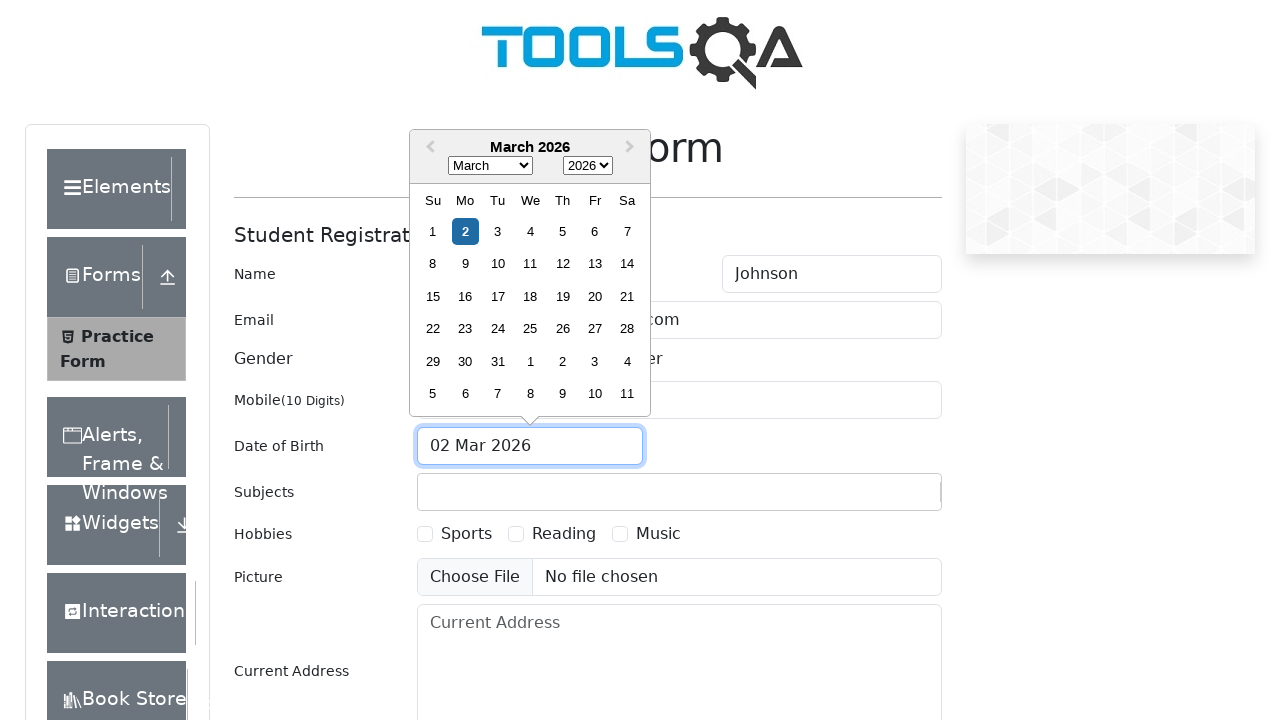

Selected year '1992' from date picker on .react-datepicker__year-select
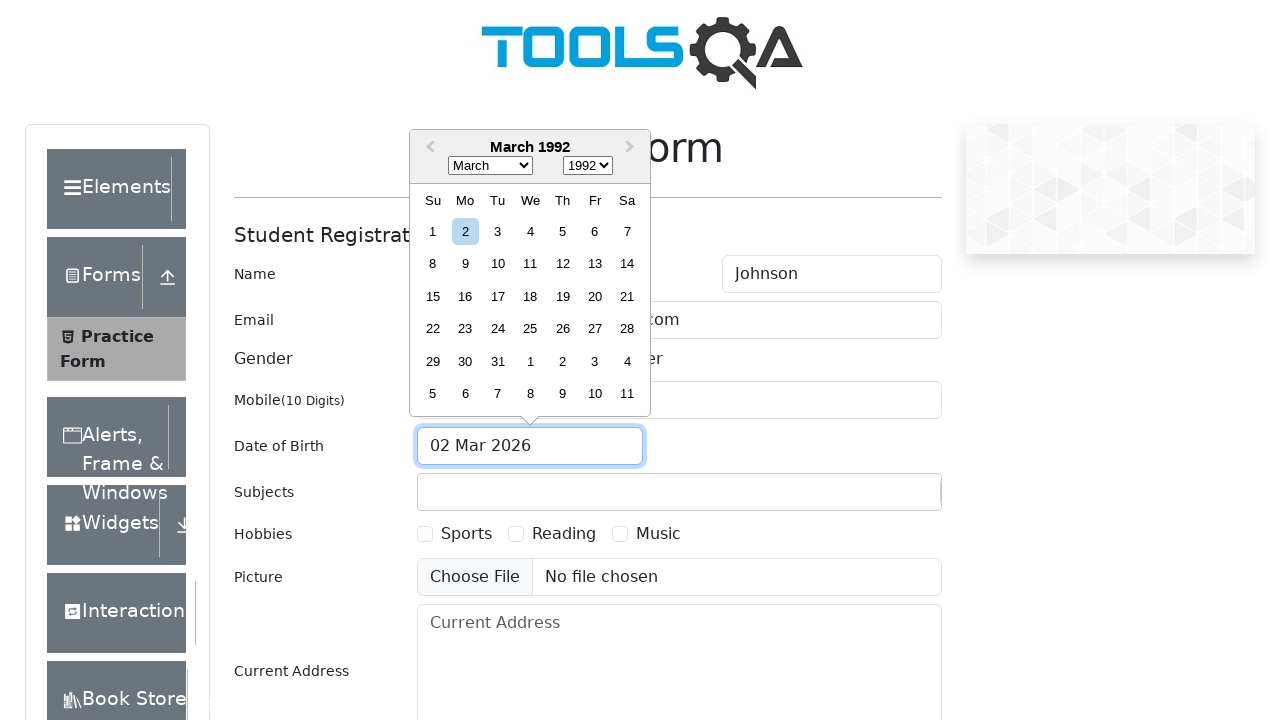

Selected day '15' from date picker at (433, 296) on .react-datepicker__day--015:not(.react-datepicker__day--outside-month)
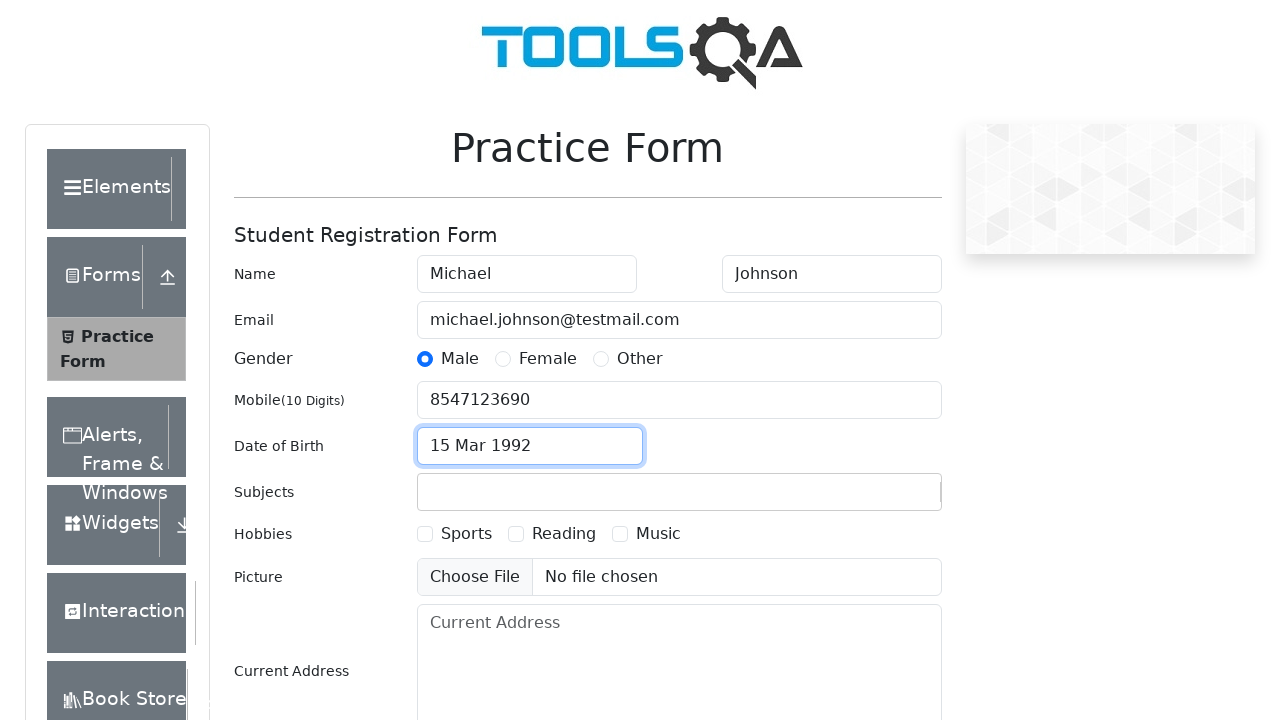

Filled subjects field with 'Maths' on #subjectsInput
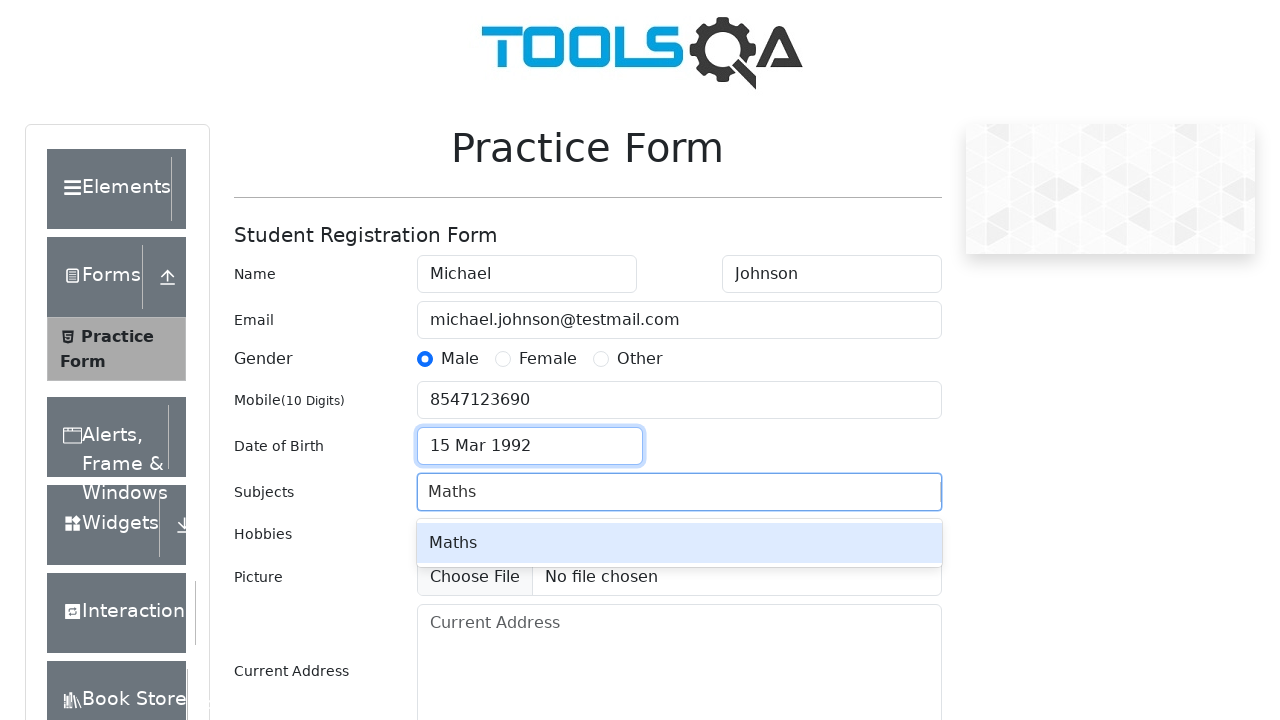

Pressed Enter to confirm subject selection
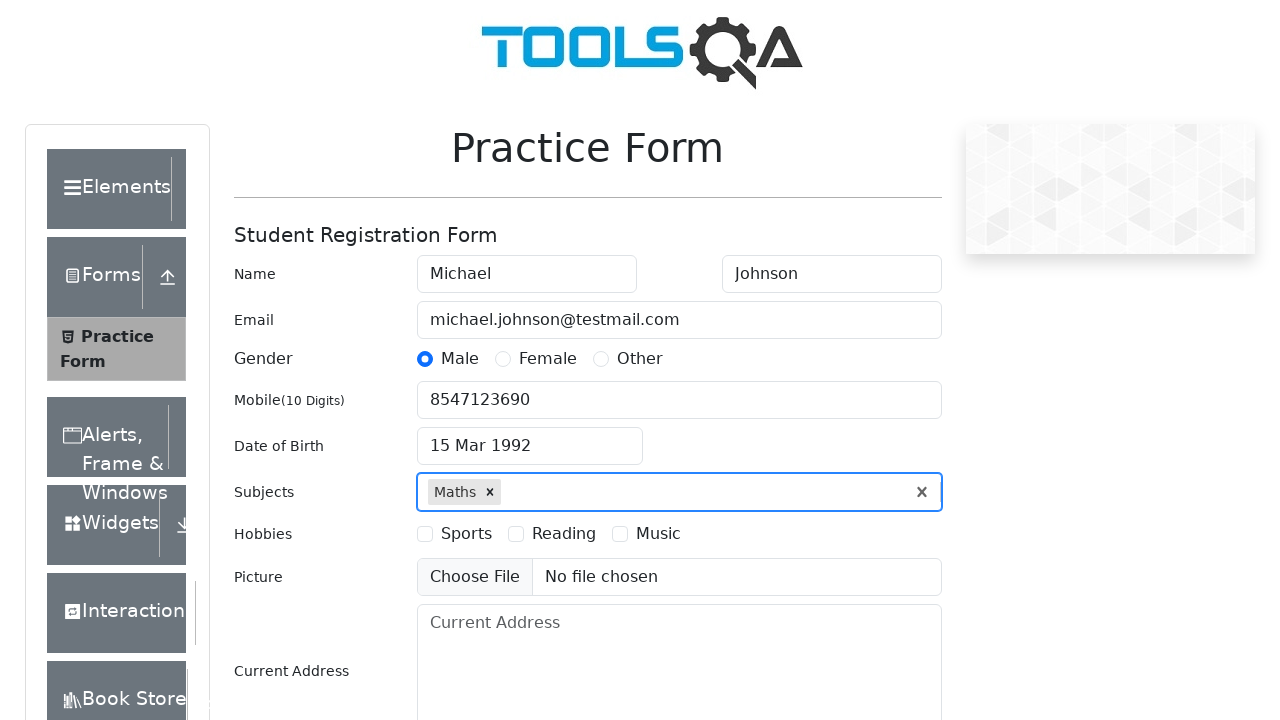

Selected hobby 'Sports' checkbox at (466, 534) on label[for='hobbies-checkbox-1']
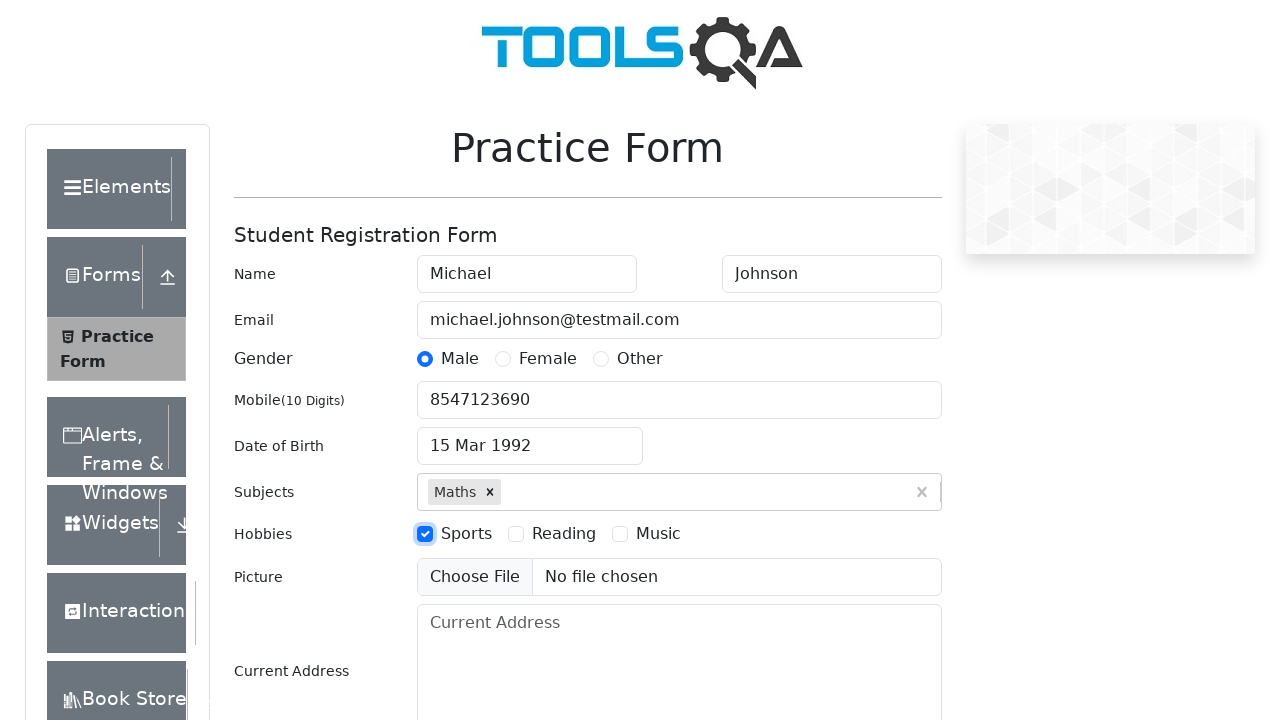

Filled address field with '742 Evergreen Terrace, Springfield' on #currentAddress
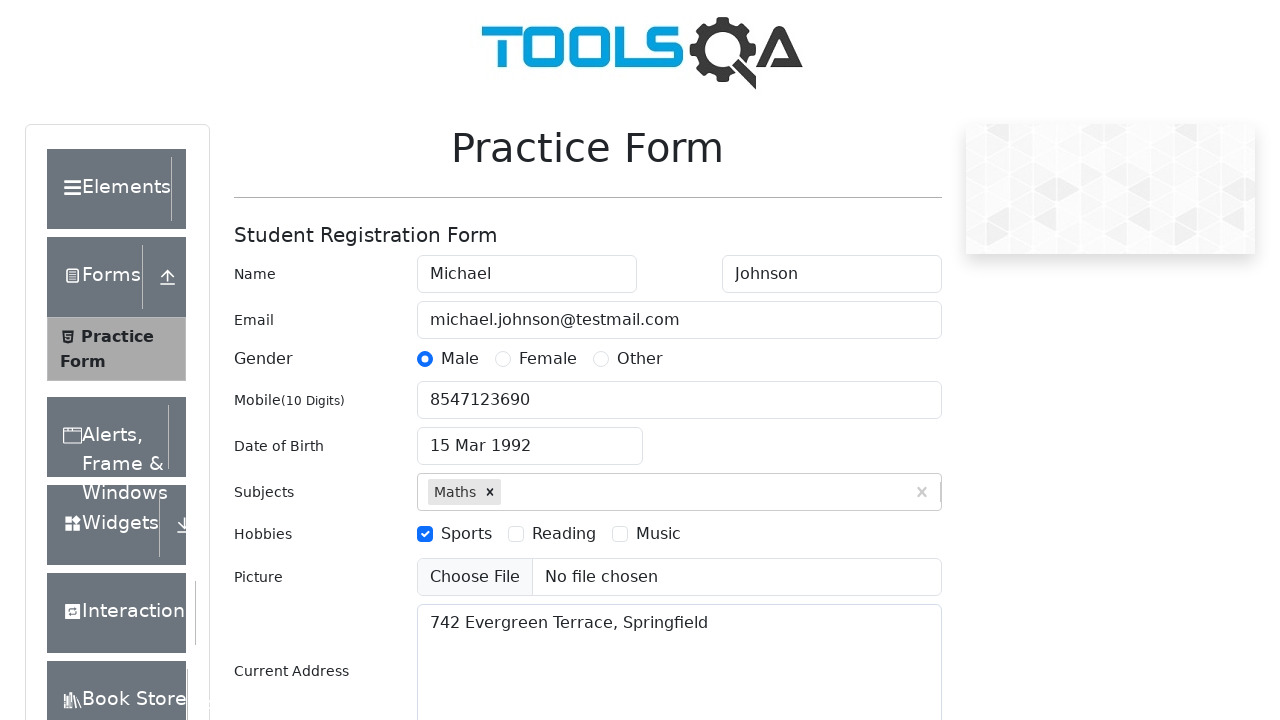

Clicked state dropdown at (527, 437) on #state
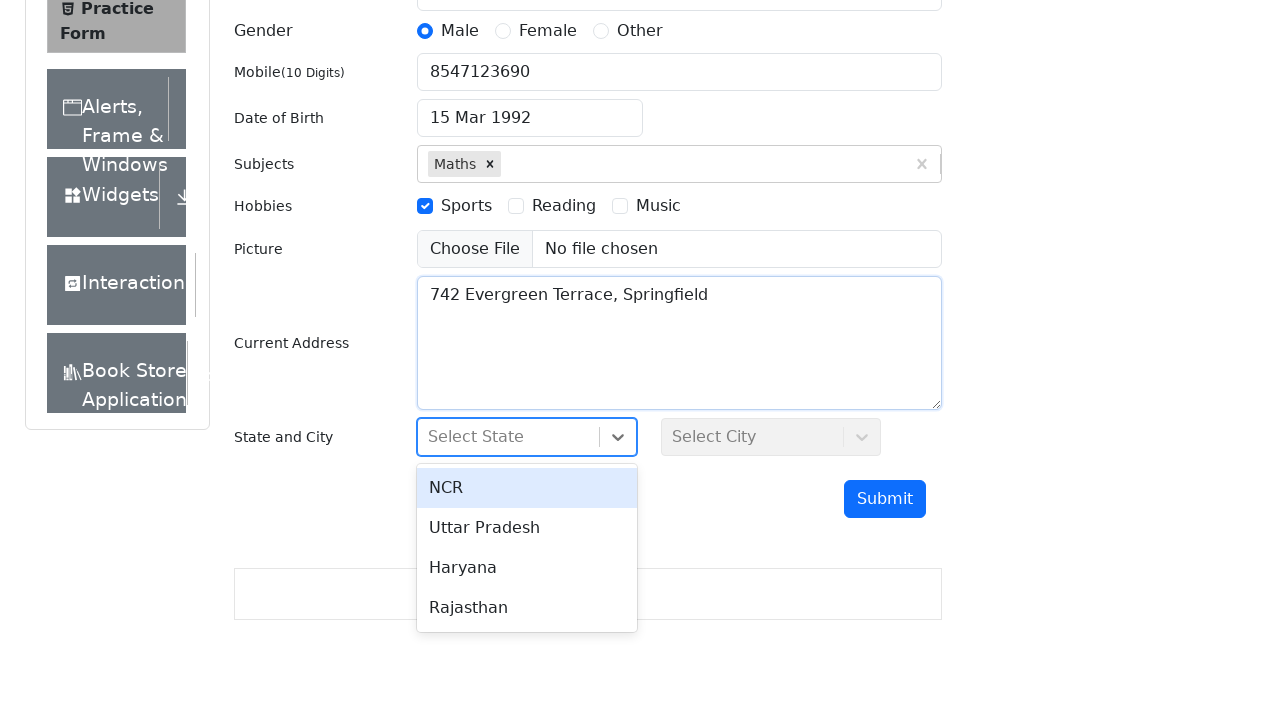

Selected state 'NCR' from dropdown at (527, 488) on #react-select-3-option-0
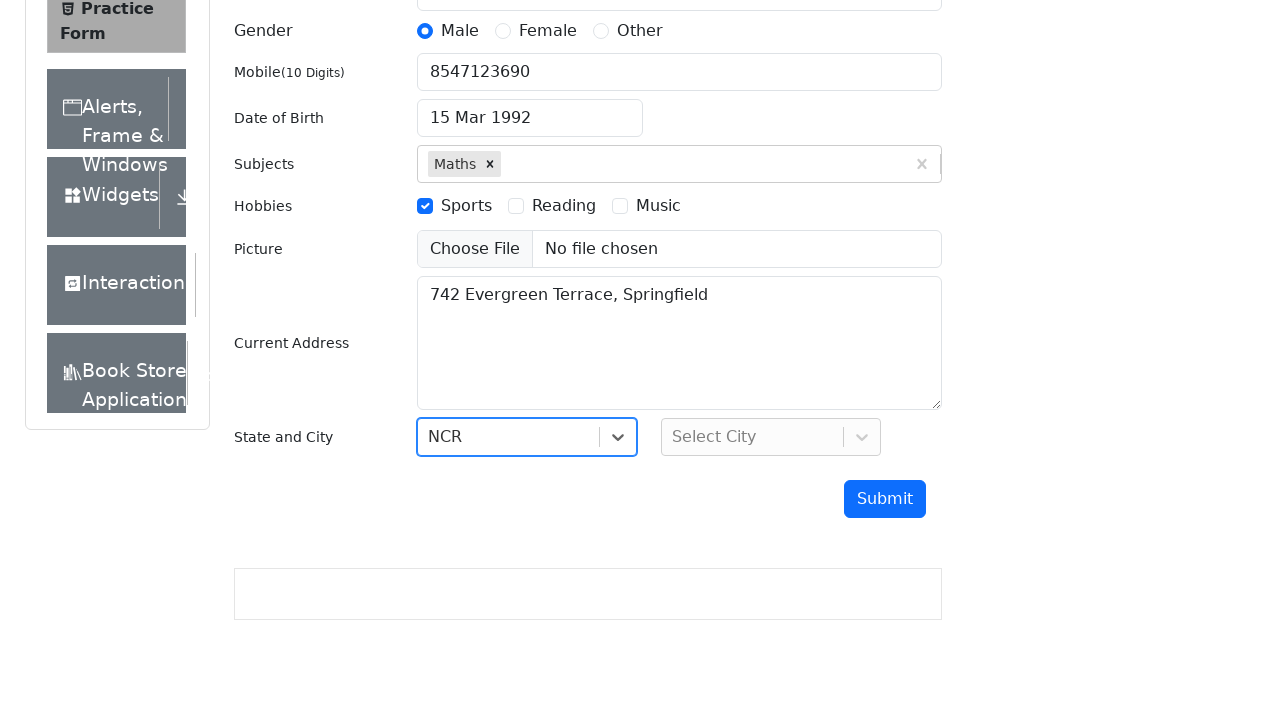

Clicked city dropdown at (771, 437) on #city
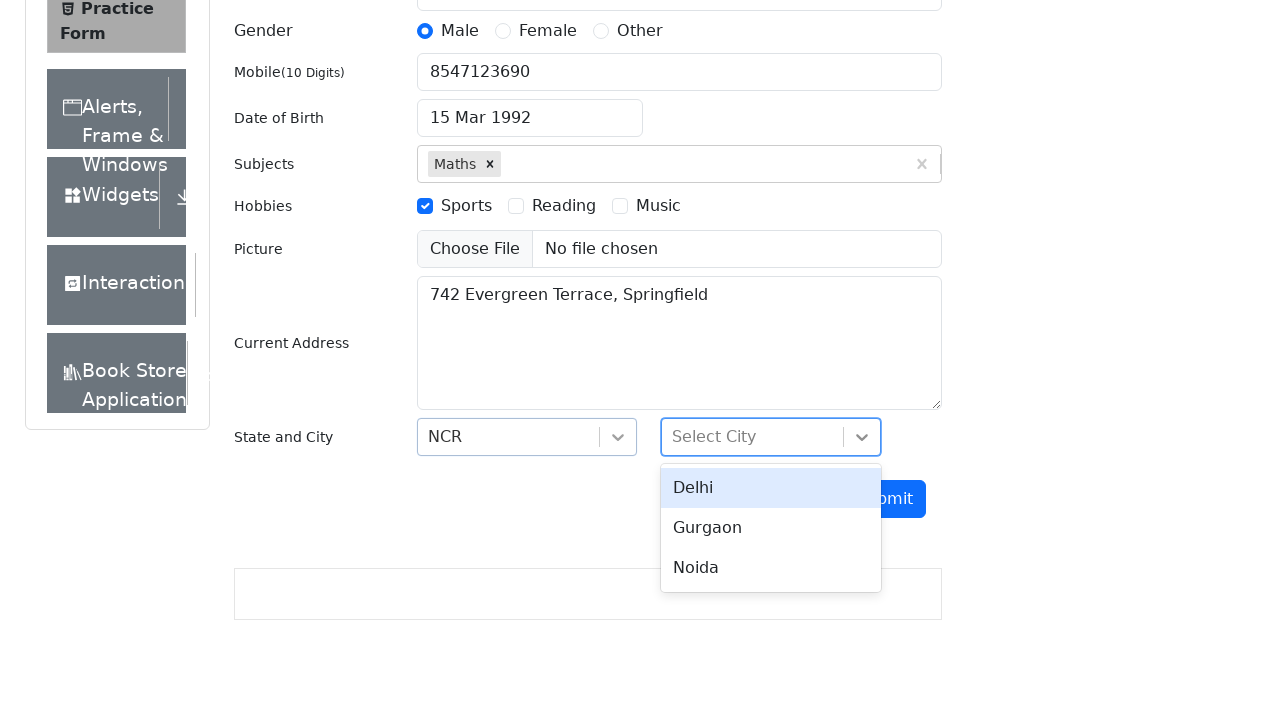

Selected city 'Delhi' from dropdown at (771, 488) on #react-select-4-option-0
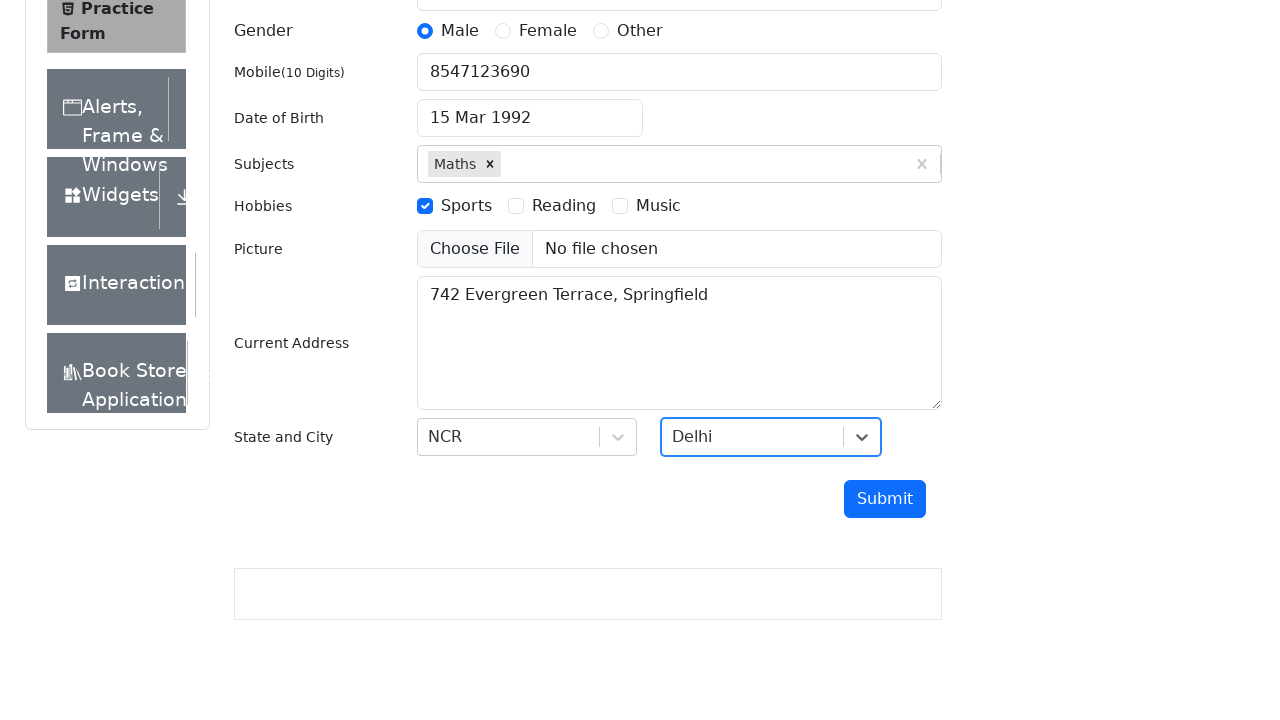

Clicked submit button to submit the form at (885, 499) on #submit
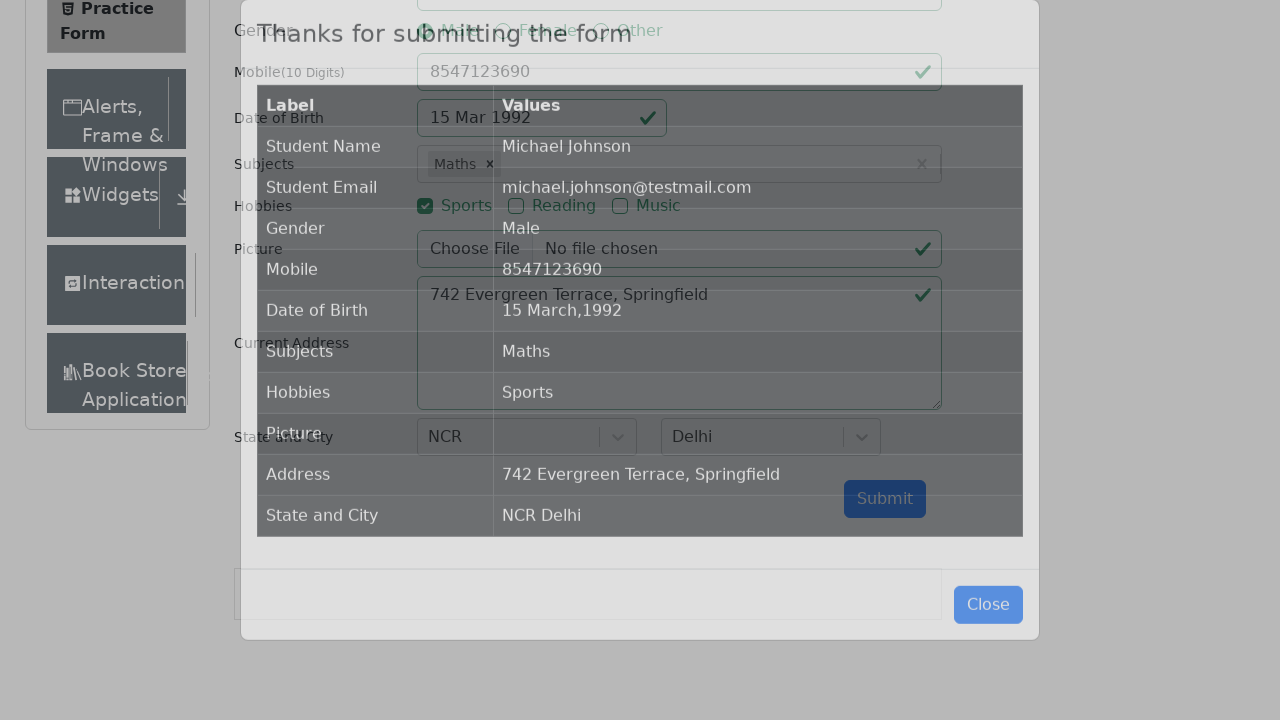

Verified submission modal appeared with confirmation title
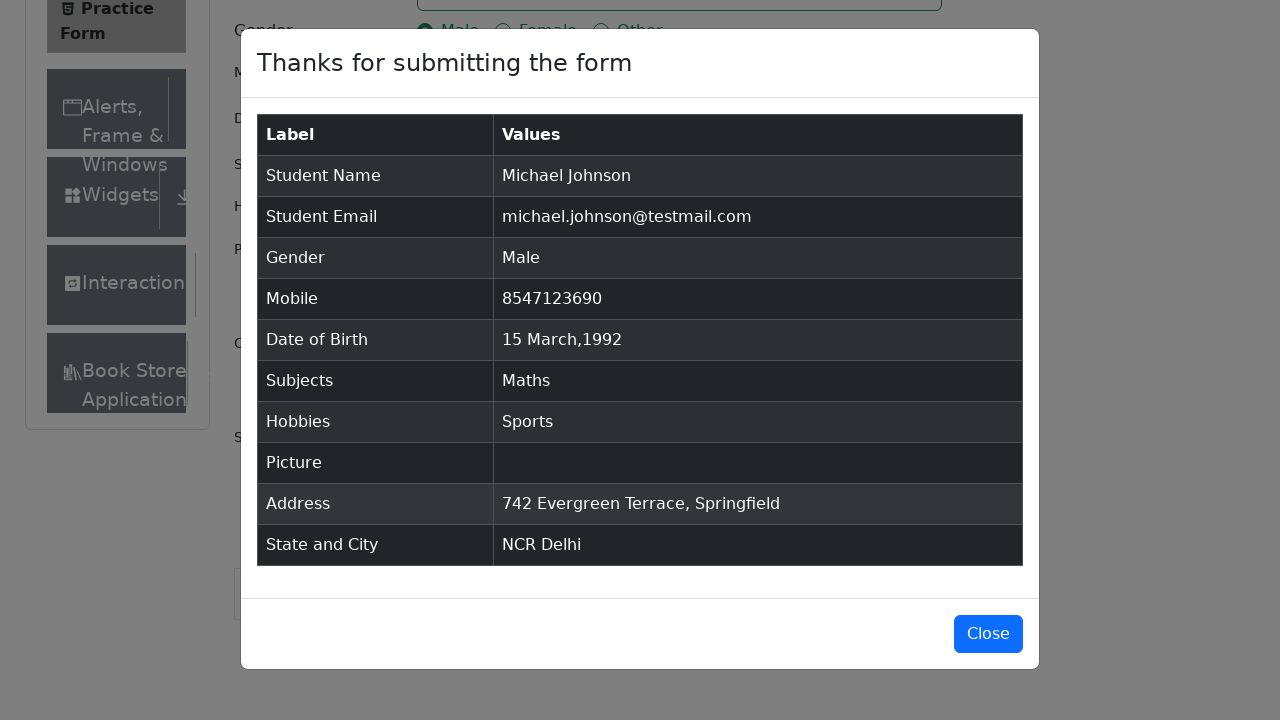

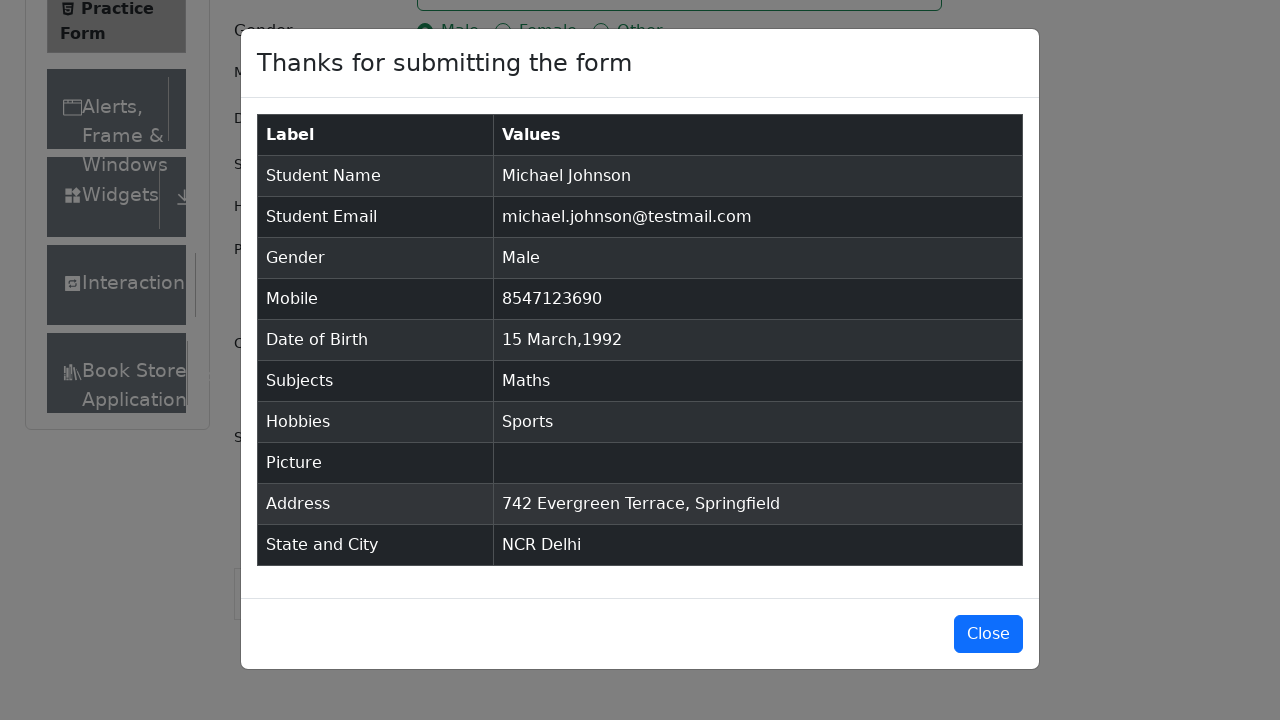